Tests alert handling functionality by performing various mouse actions on an element and then clicking a button to trigger an alert which is accepted

Starting URL: http://demo.automationtesting.in/Alerts.html

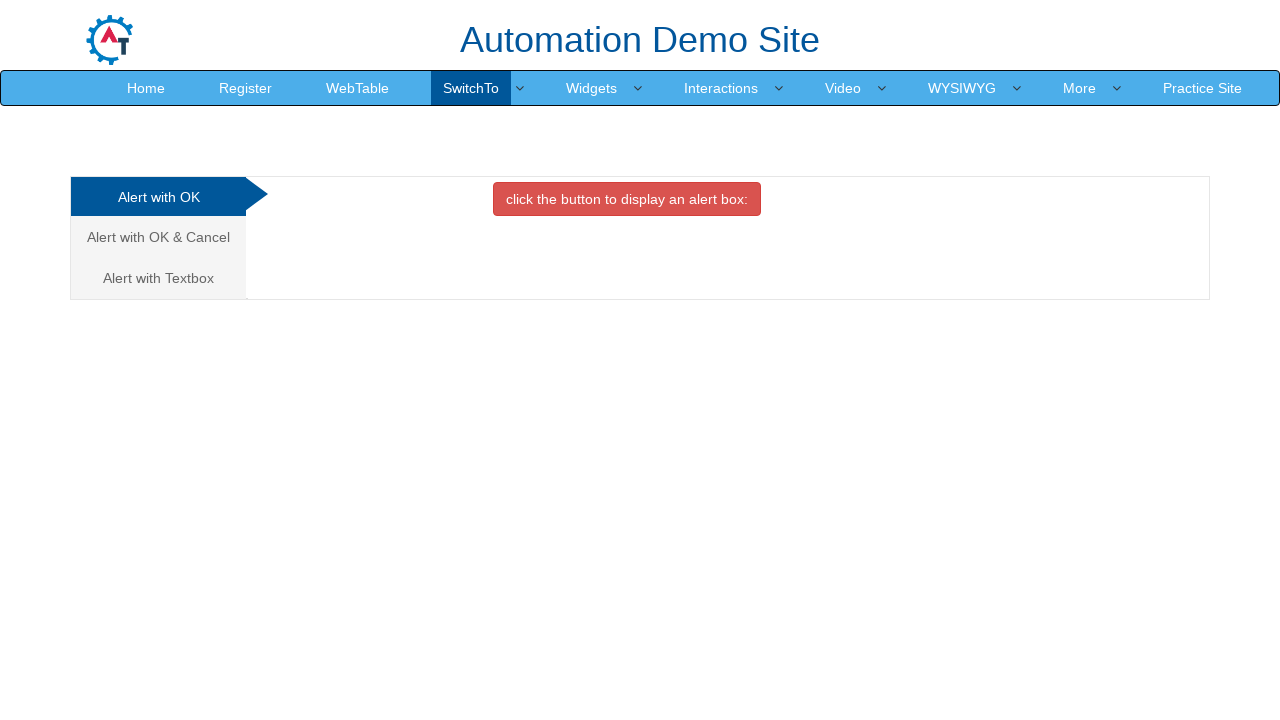

Located the first tab link element with class 'analystic'
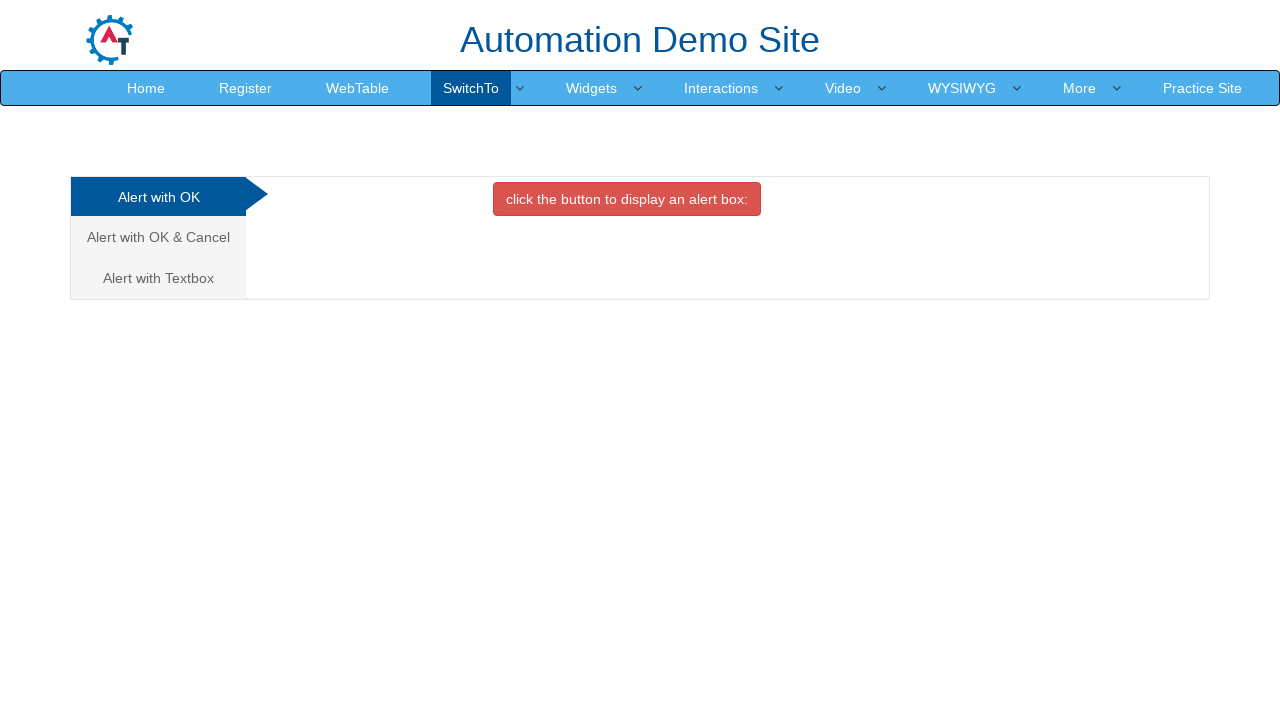

Performed right-click on the tab element to open context menu at (158, 197) on (//a[@class='analystic'])[1]
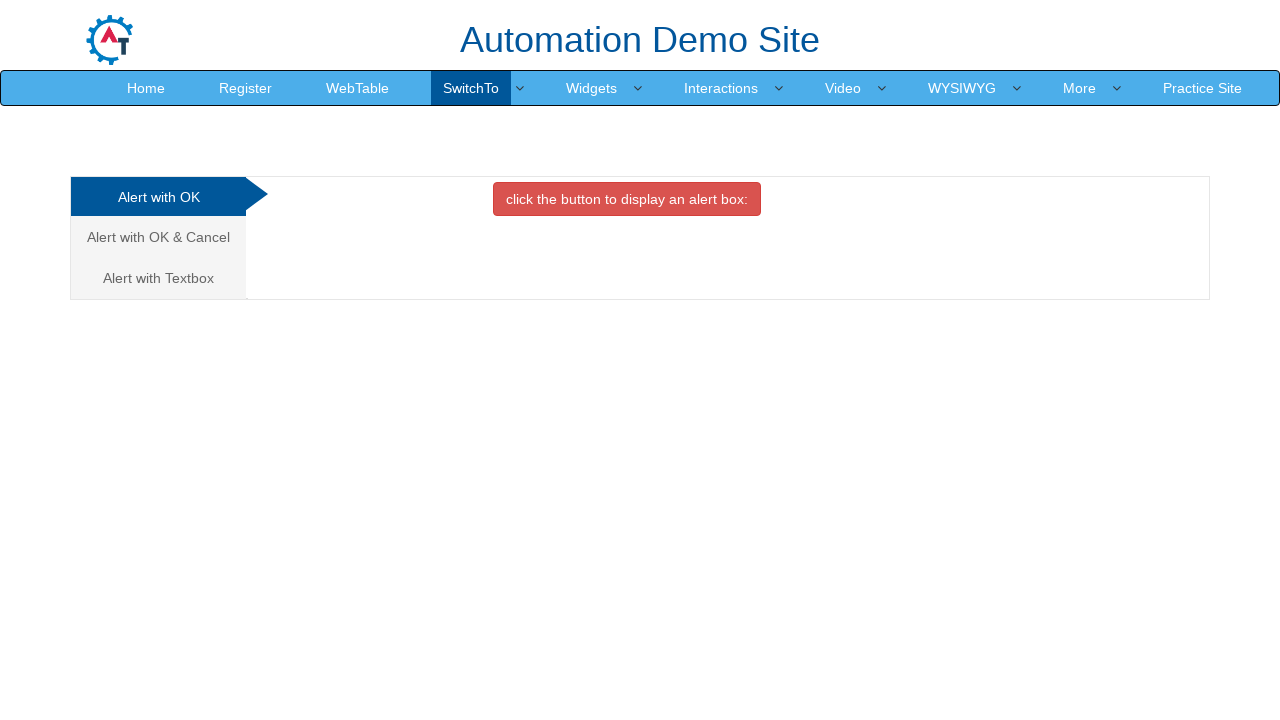

Performed double-click on the tab element at (158, 197) on (//a[@class='analystic'])[1]
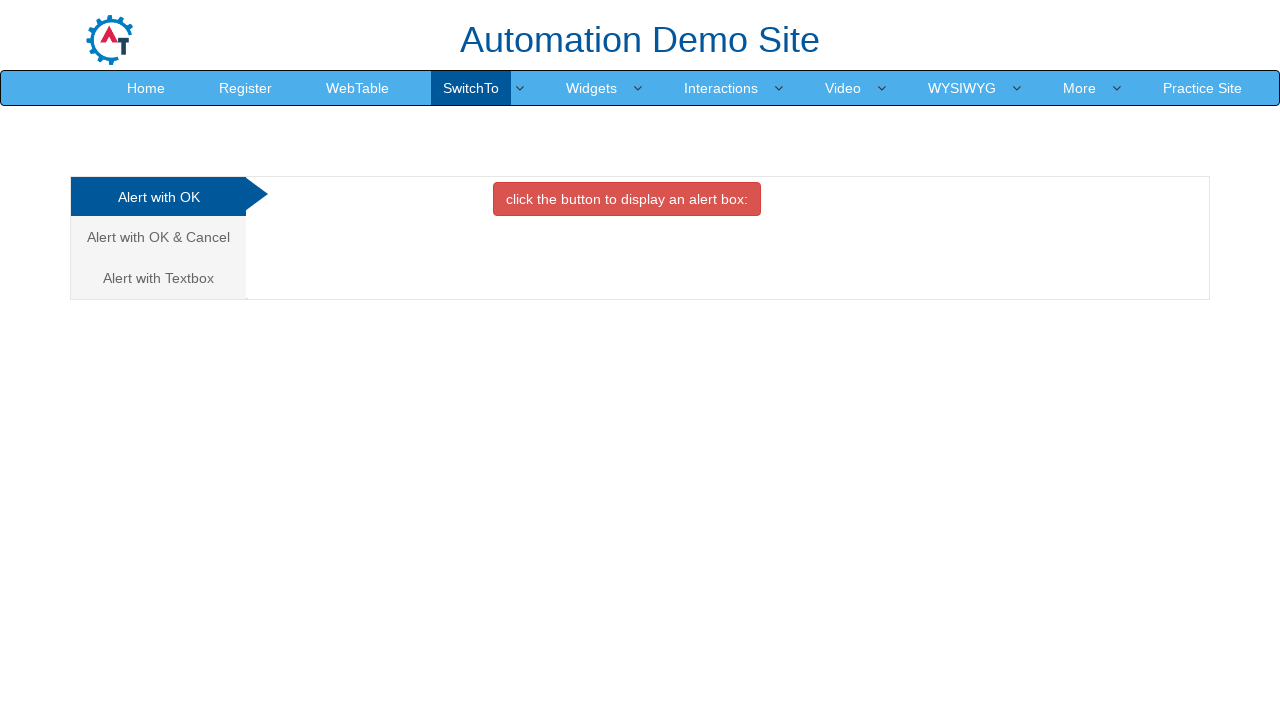

Pressed 'a' key on the tab element on (//a[@class='analystic'])[1]
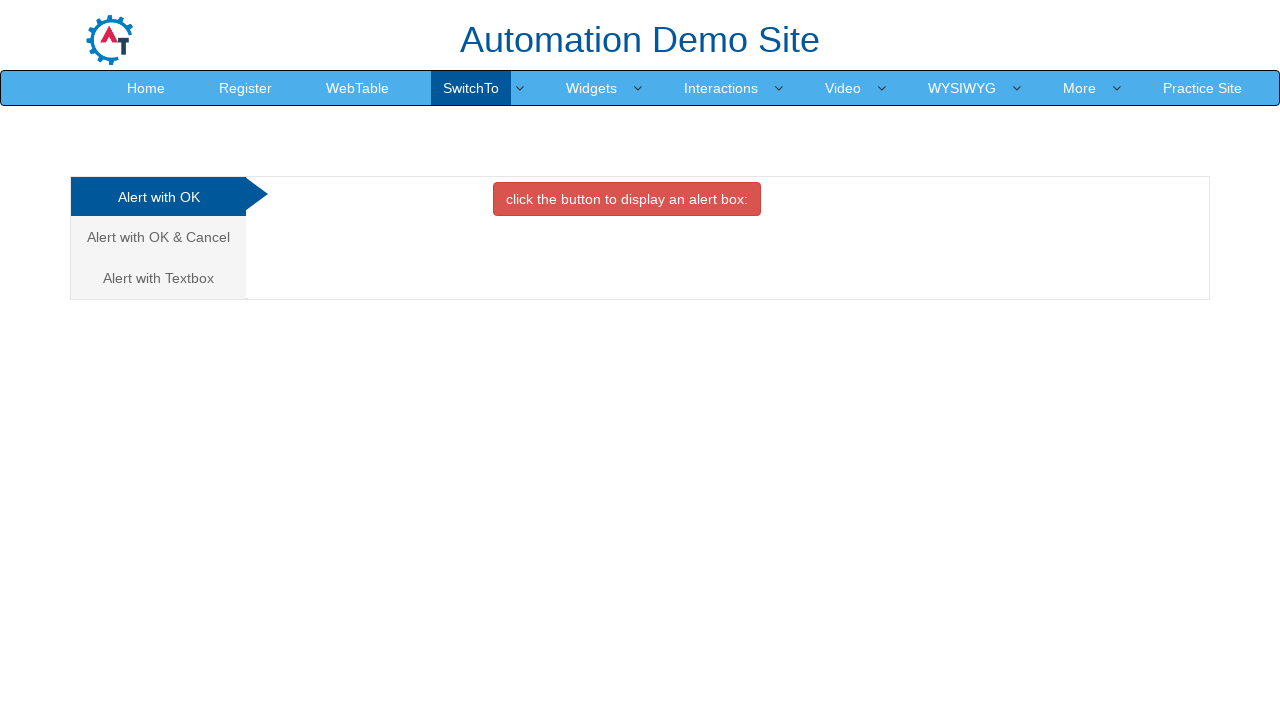

Clicked button to trigger alert at (627, 199) on (//button[contains(text(),'click the')])[1]
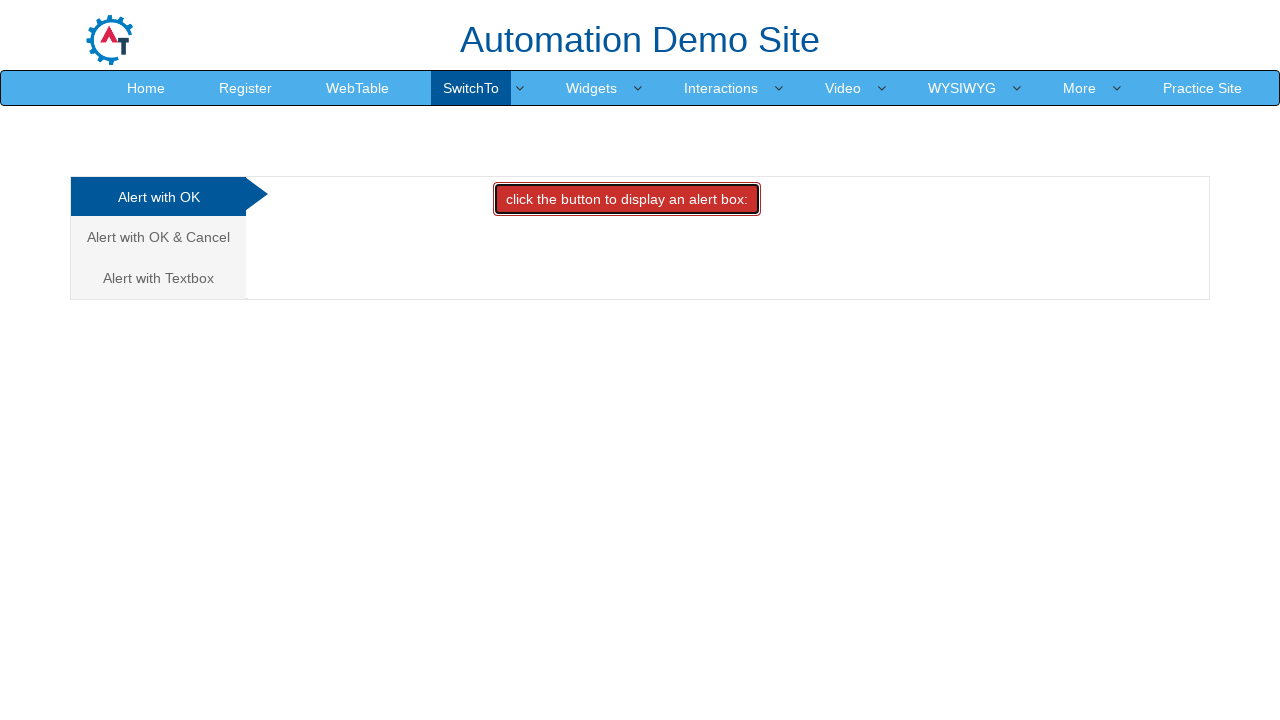

Set up dialog handler to accept alerts
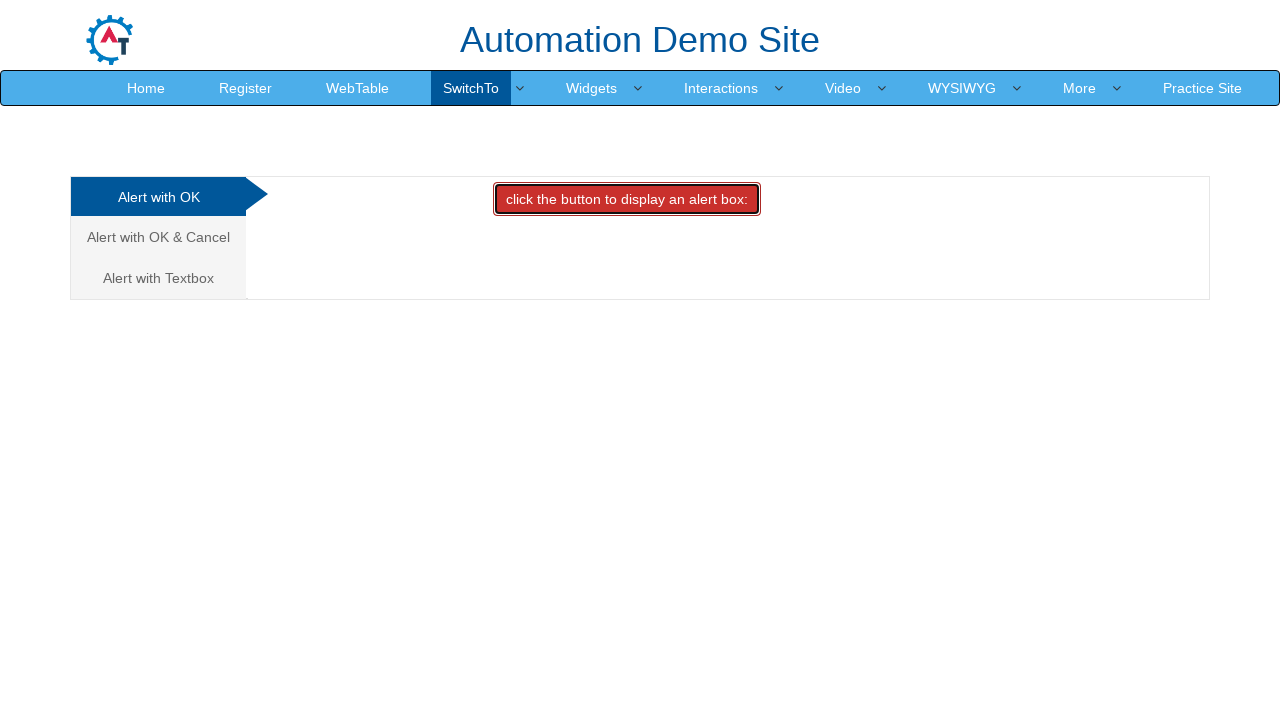

Clicked button to trigger alert and accepted it at (627, 199) on (//button[contains(text(),'click the')])[1]
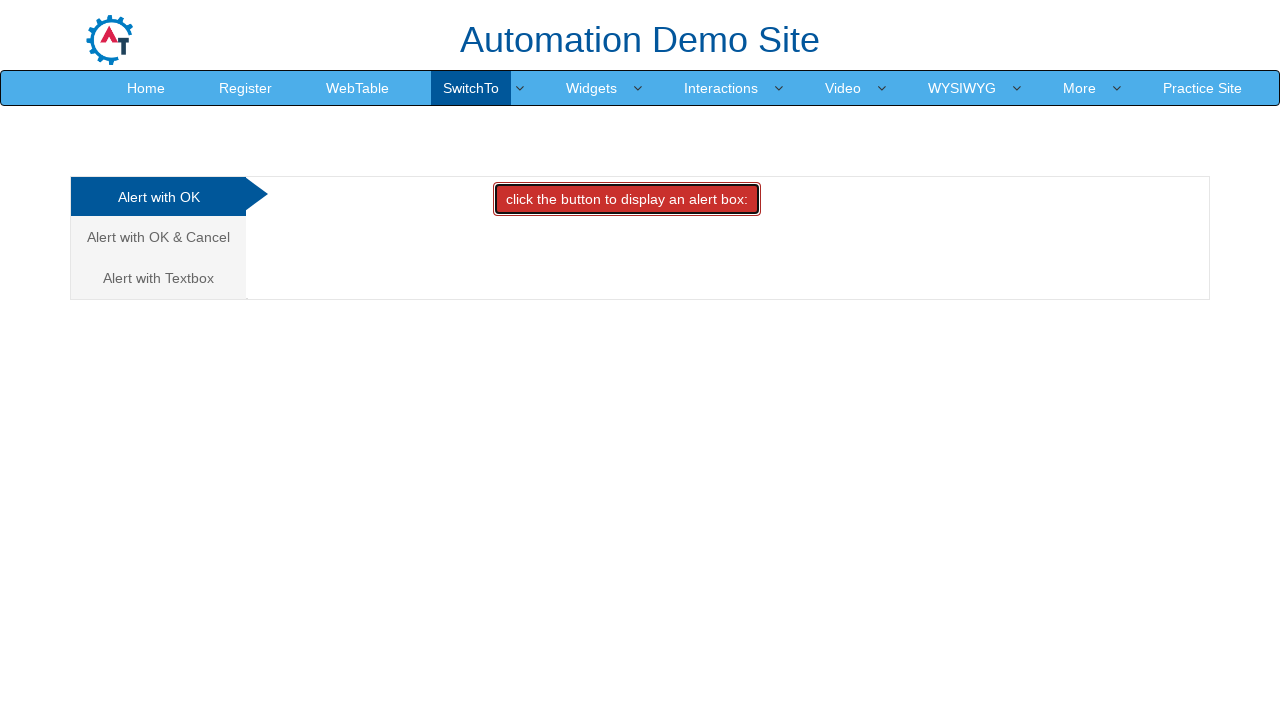

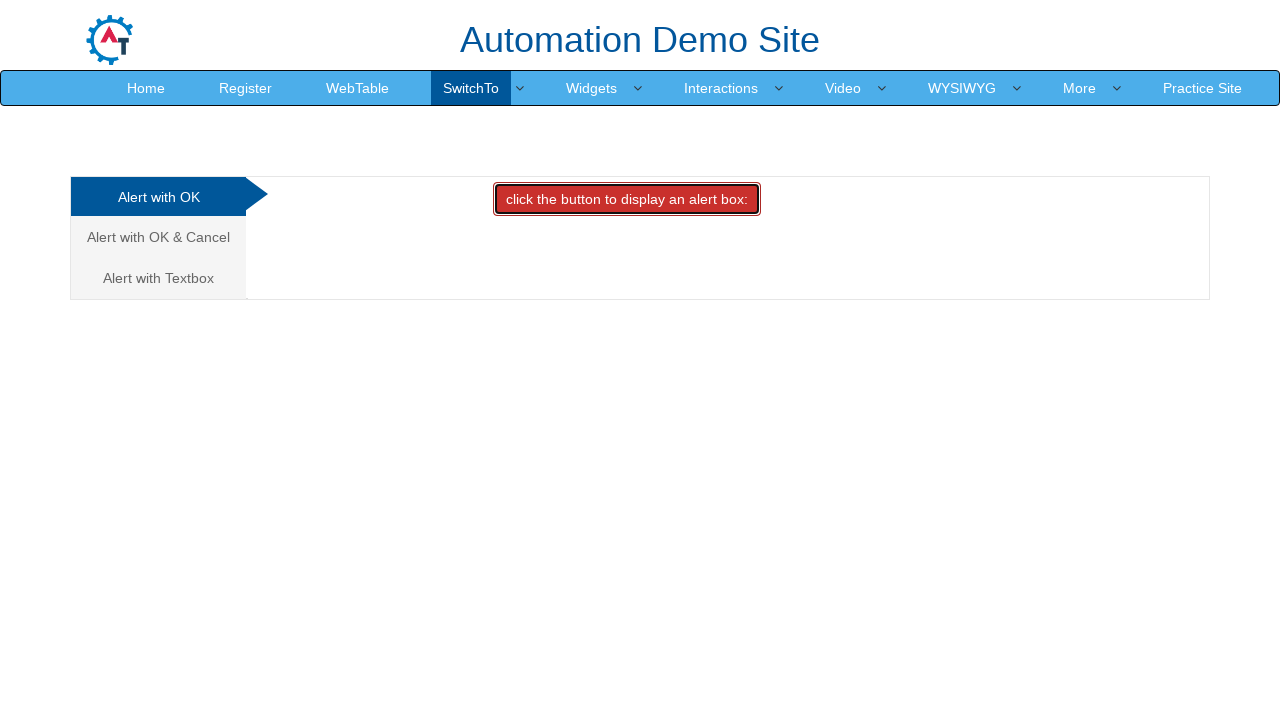